Tests that the dynamic loading message is not visible before clicking Start button

Starting URL: https://the-internet.herokuapp.com/

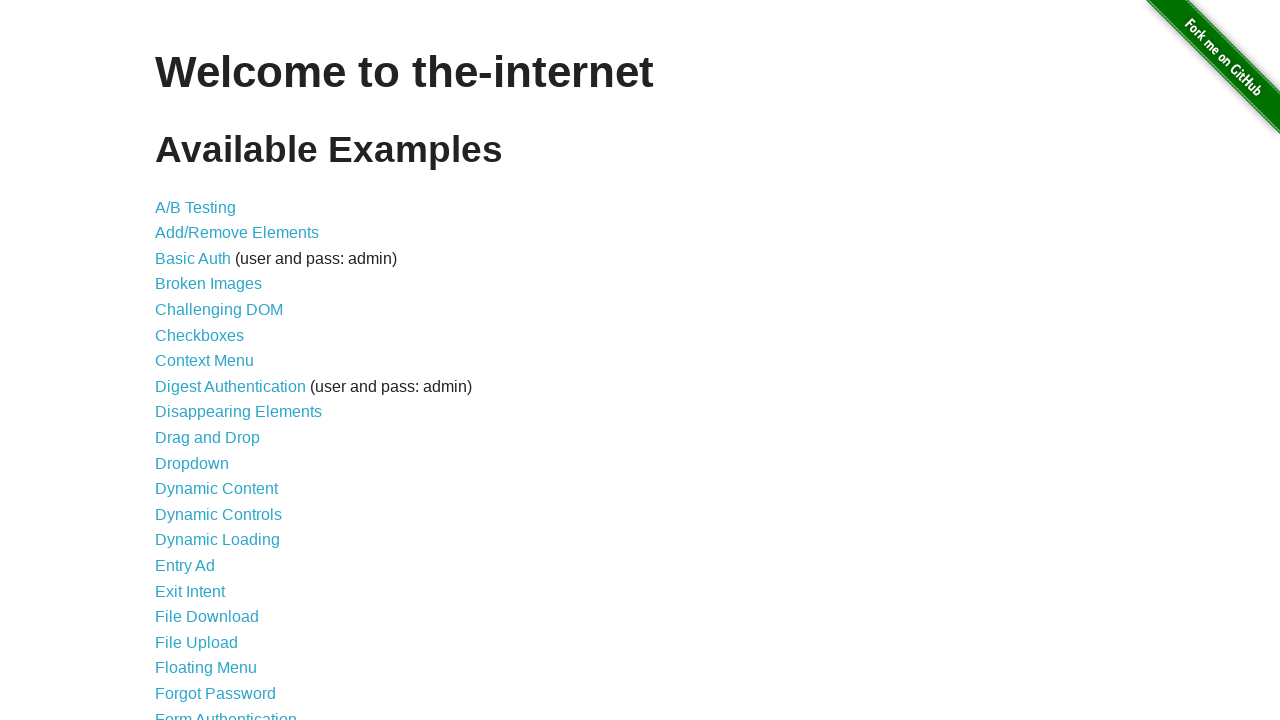

Clicked on dynamic loading page link at (218, 540) on a[href='/dynamic_loading']
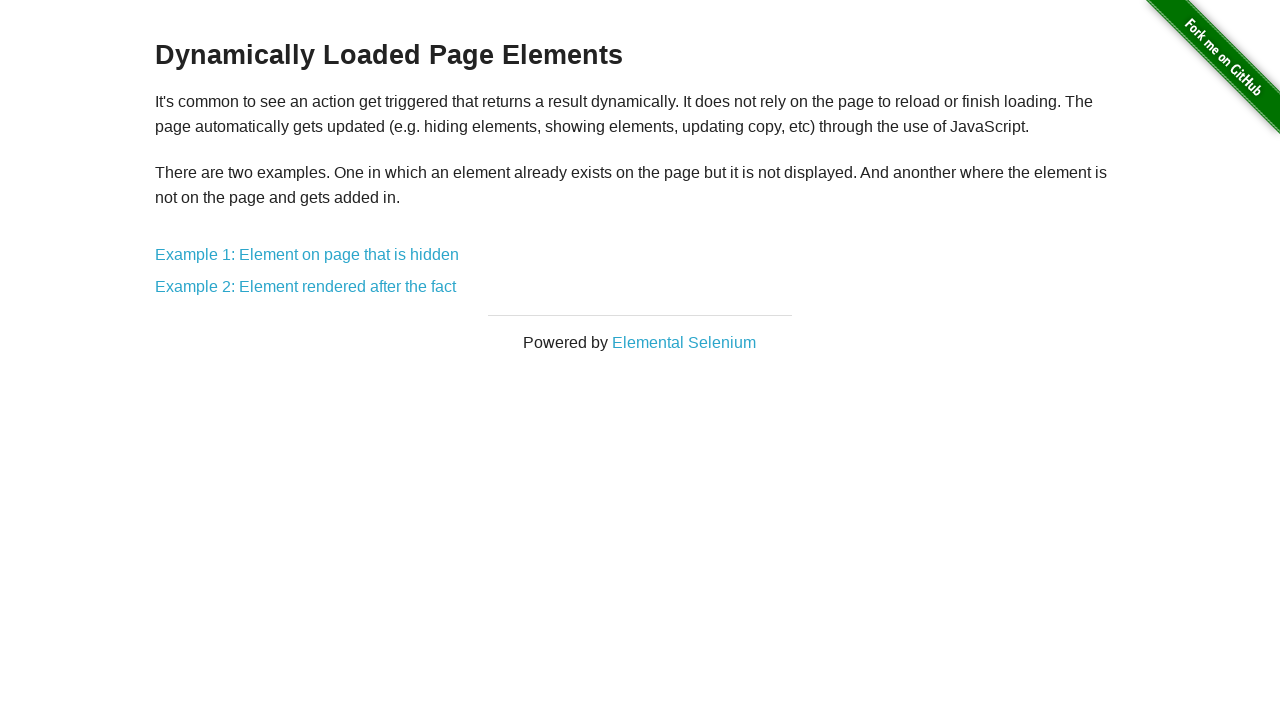

Clicked on Example 1 link at (307, 255) on a[href='/dynamic_loading/1']
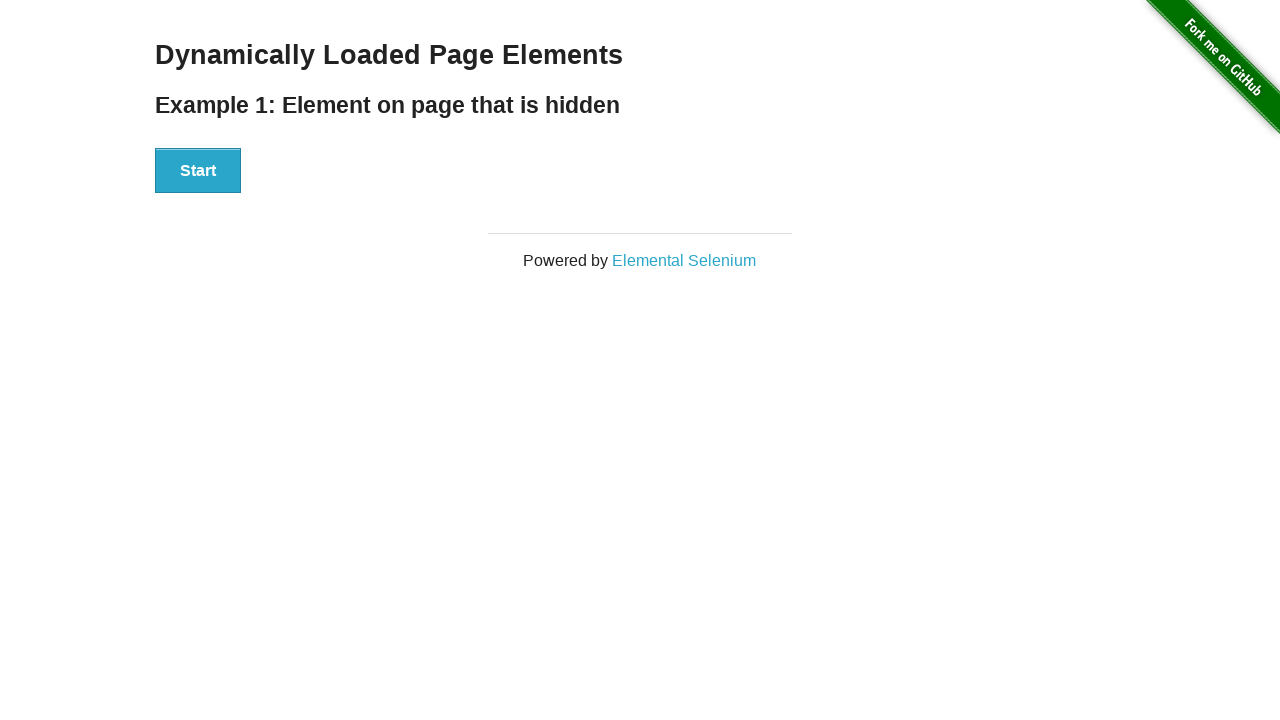

Located the loading bar element
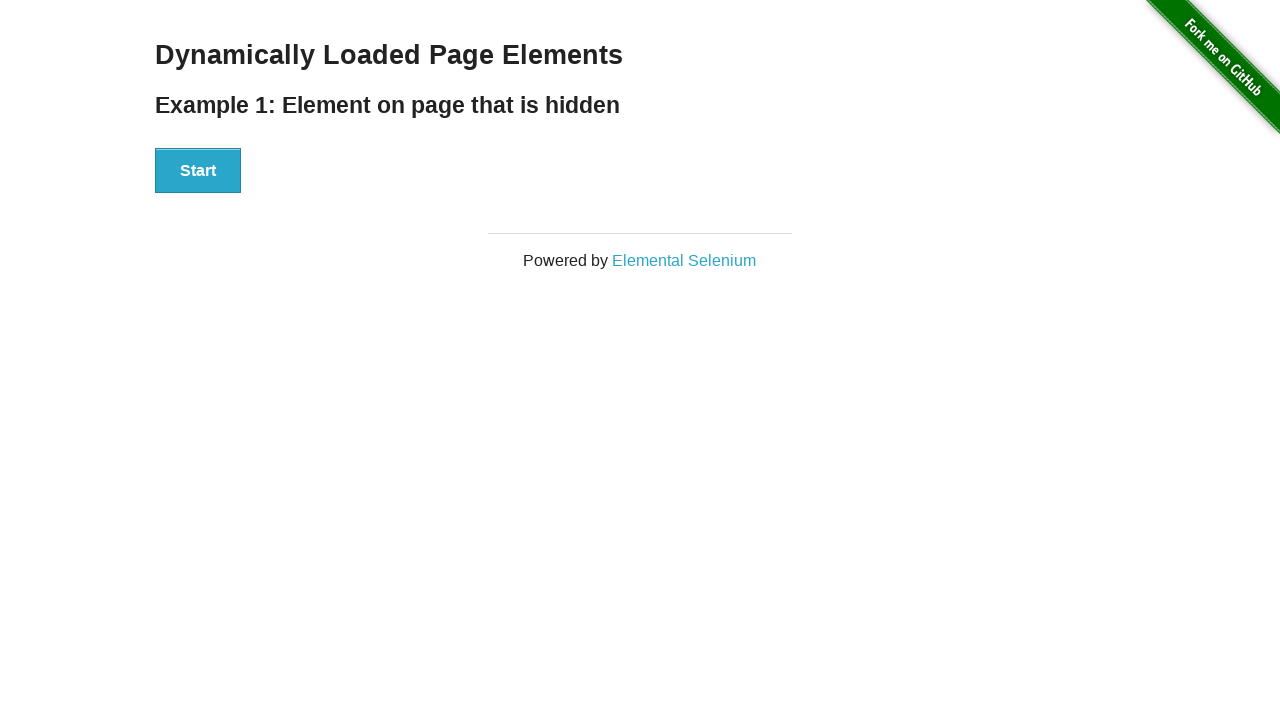

Verified that the dynamic loading message is not visible before clicking Start
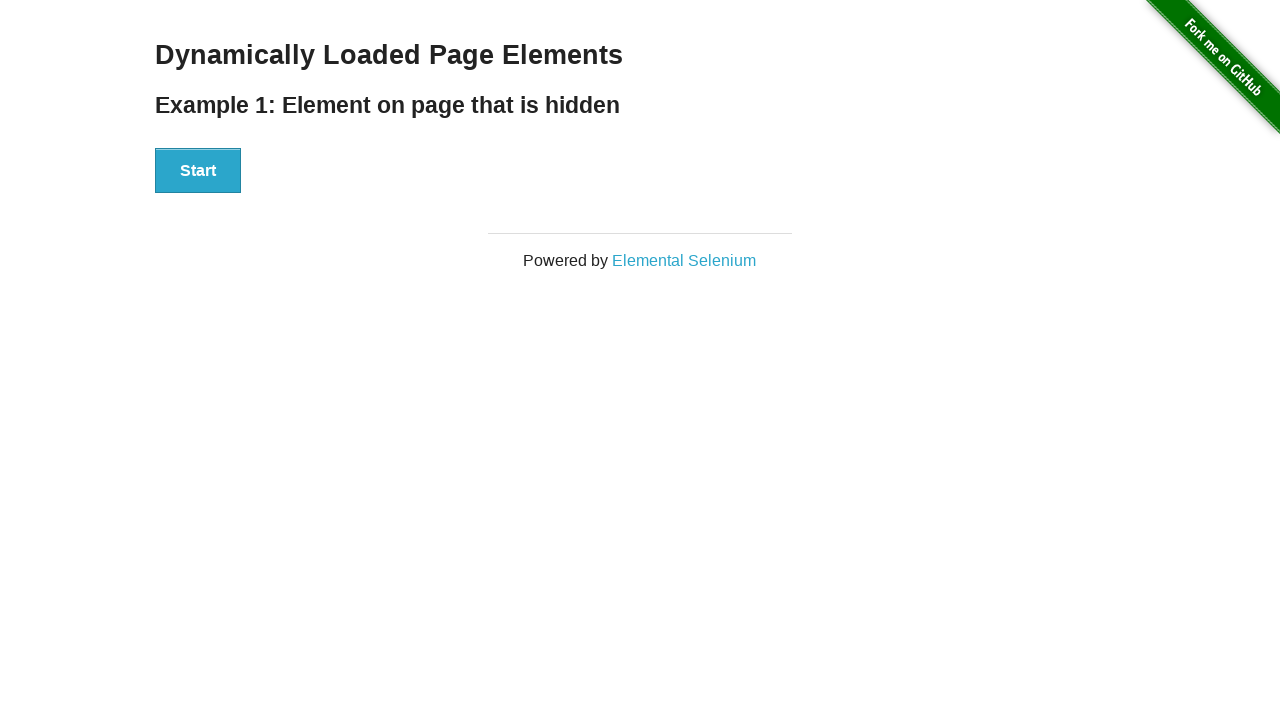

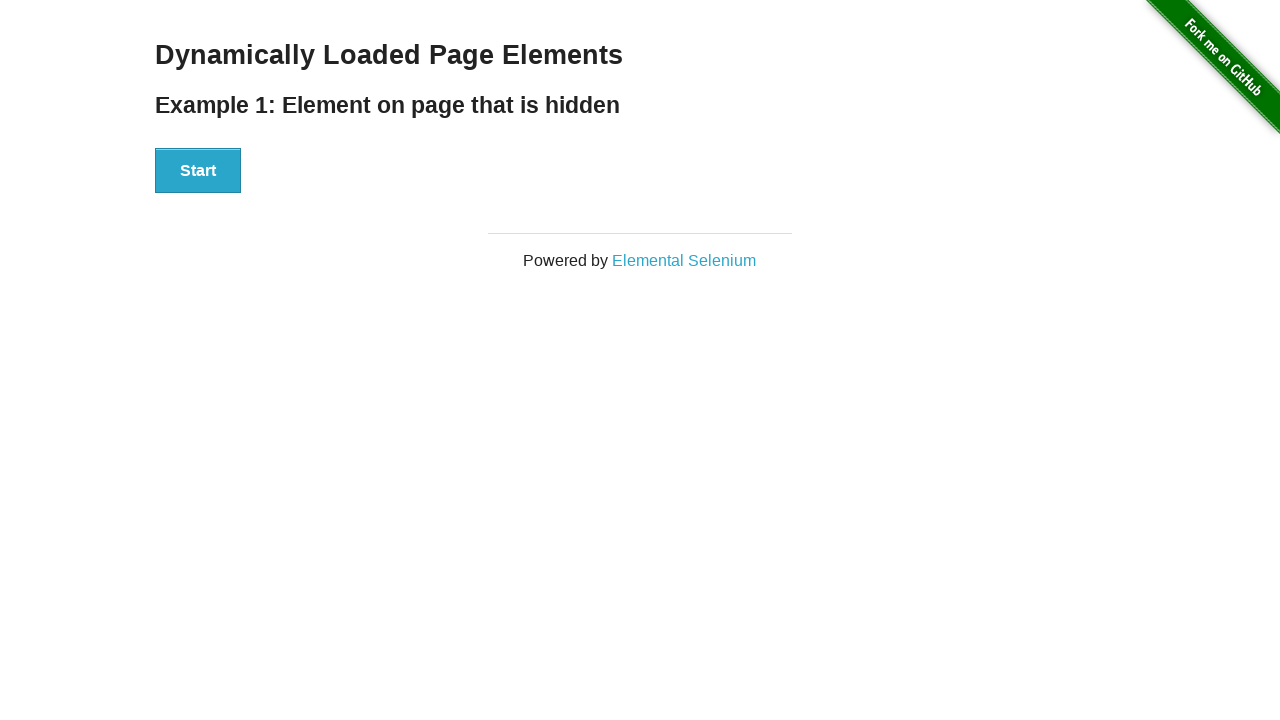